Tests dynamic form interaction by clicking a checkbox, reading its label text, selecting that value from a dropdown, entering it in a text field, triggering an alert, and verifying the alert contains the expected text before accepting it.

Starting URL: http://qaclickacademy.com/practice.php

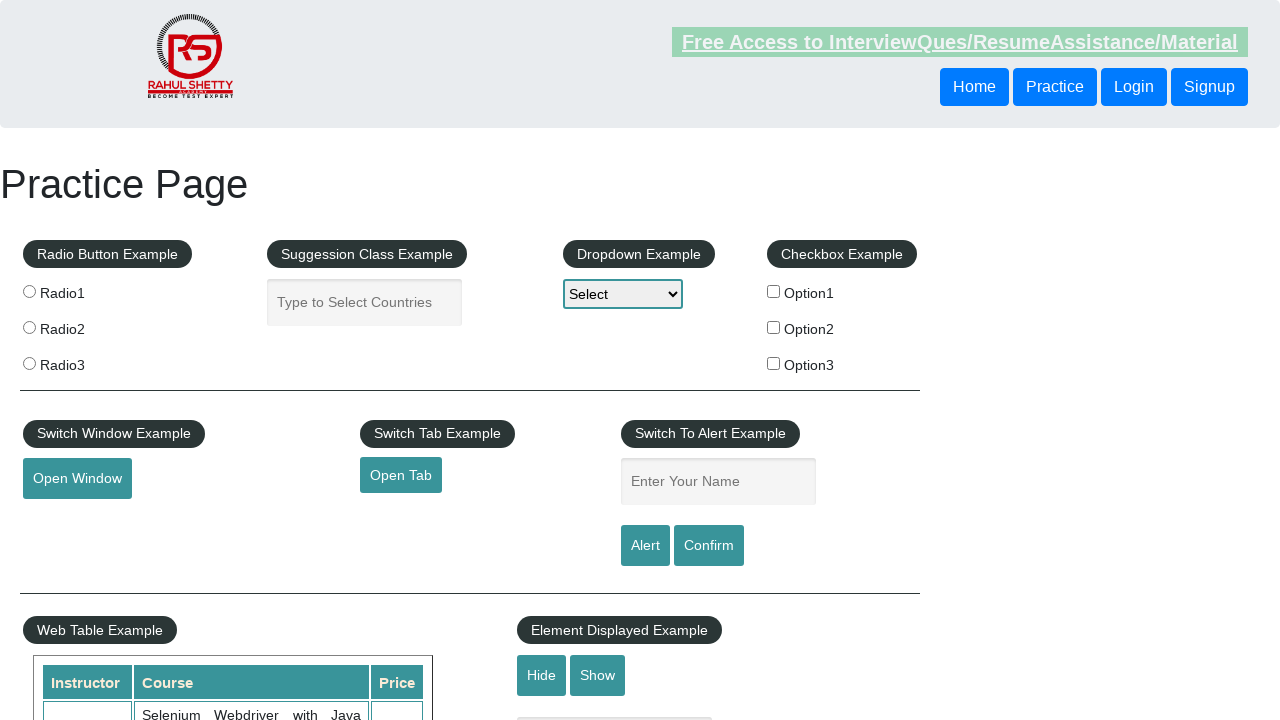

Clicked the second checkbox (Option2) at (774, 327) on xpath=//*[@id='checkbox-example']/fieldset/label[2]/input
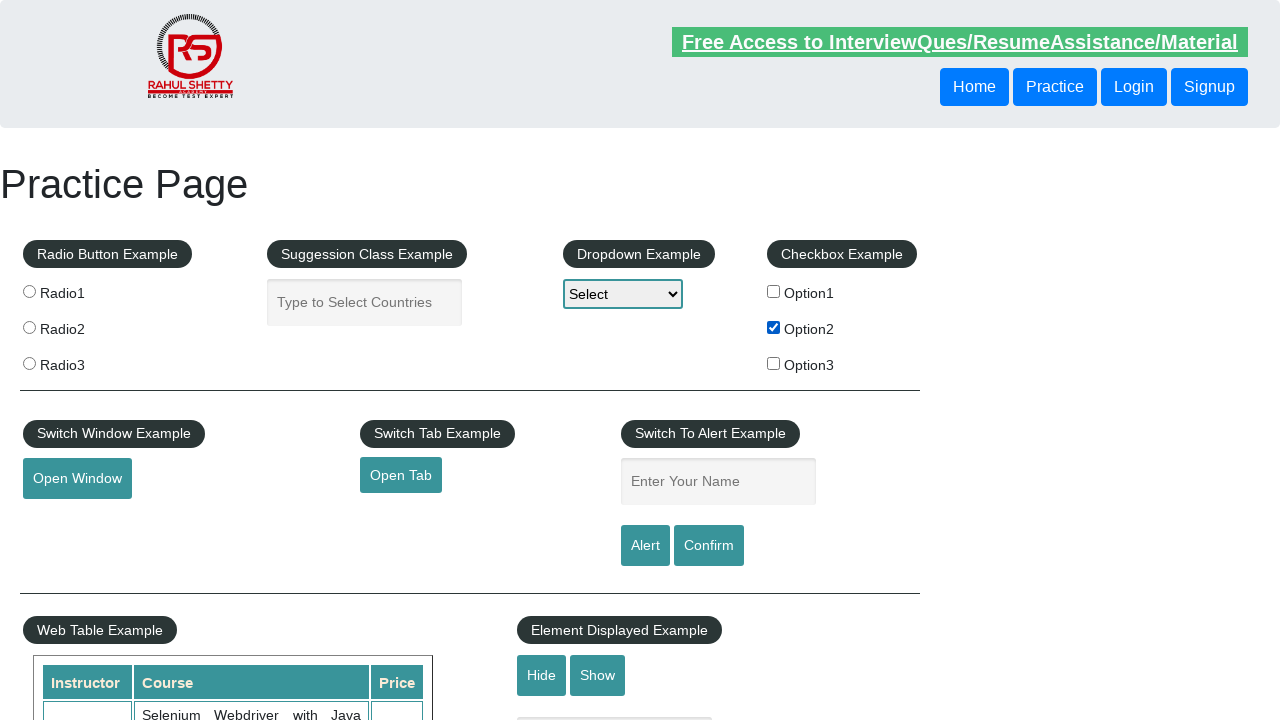

Retrieved checkbox label text: Option2
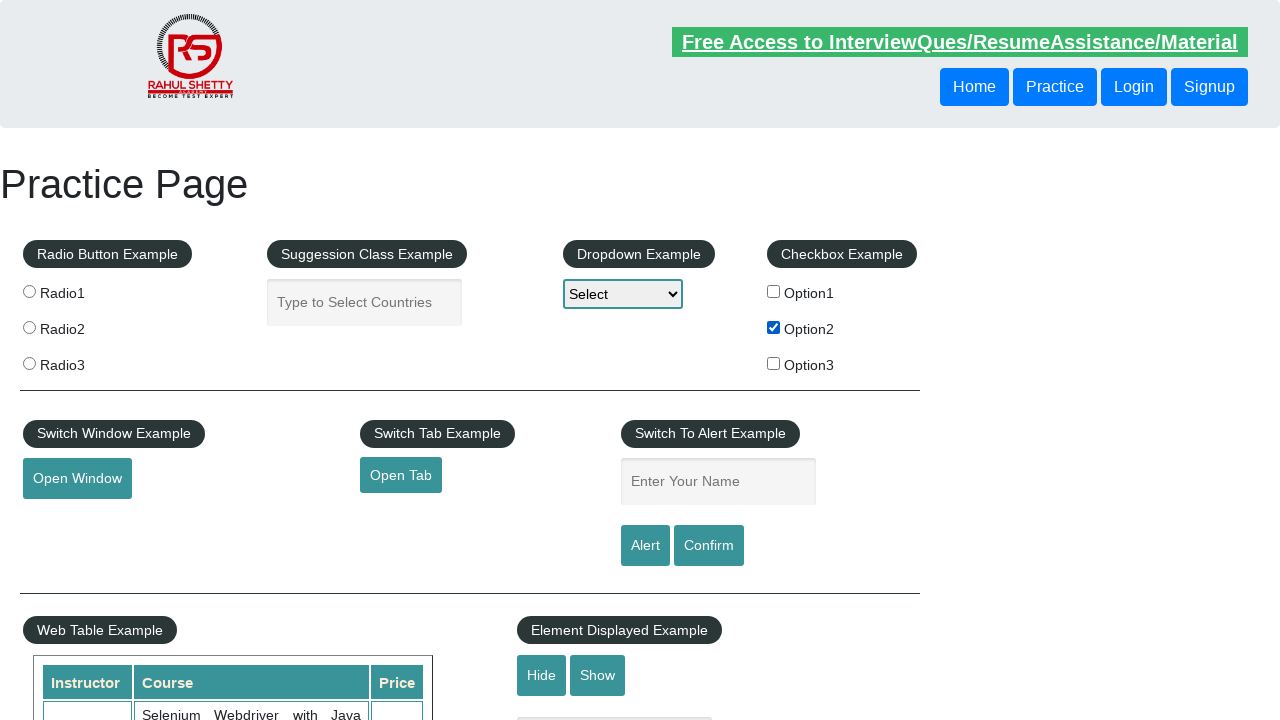

Selected 'Option2' from the dropdown on #dropdown-class-example
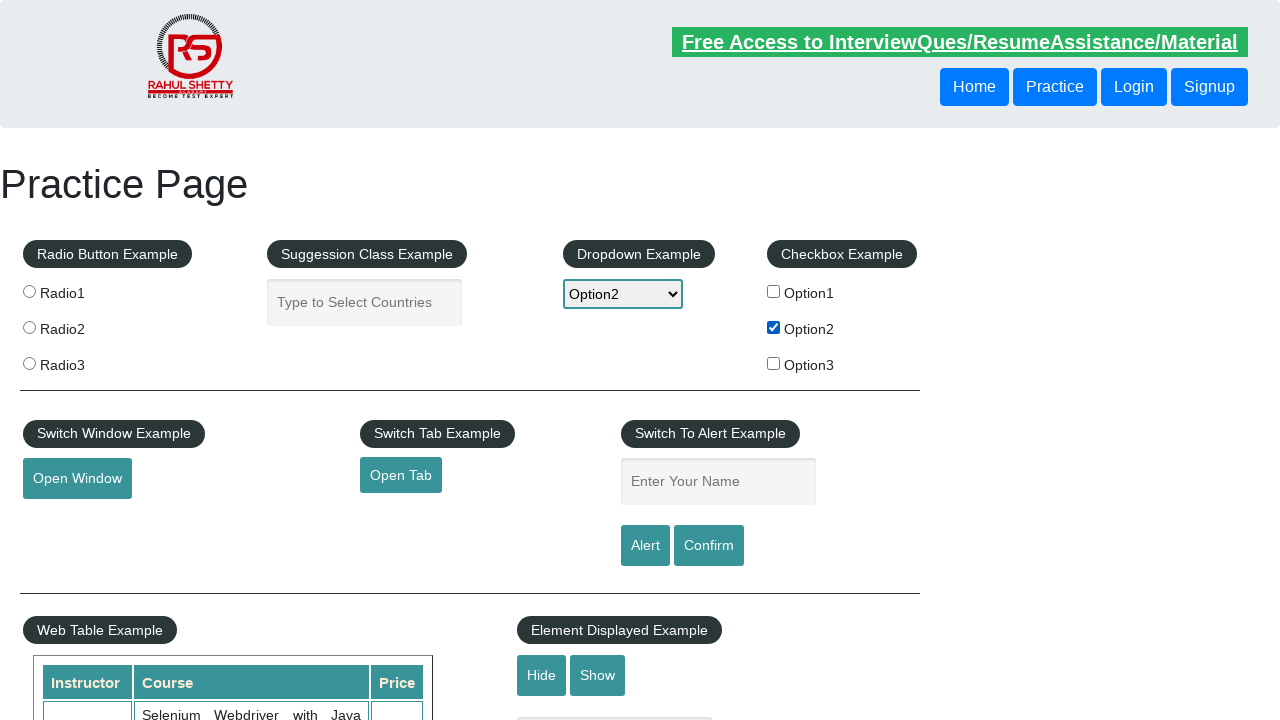

Entered 'Option2' in the name field on input[name='enter-name']
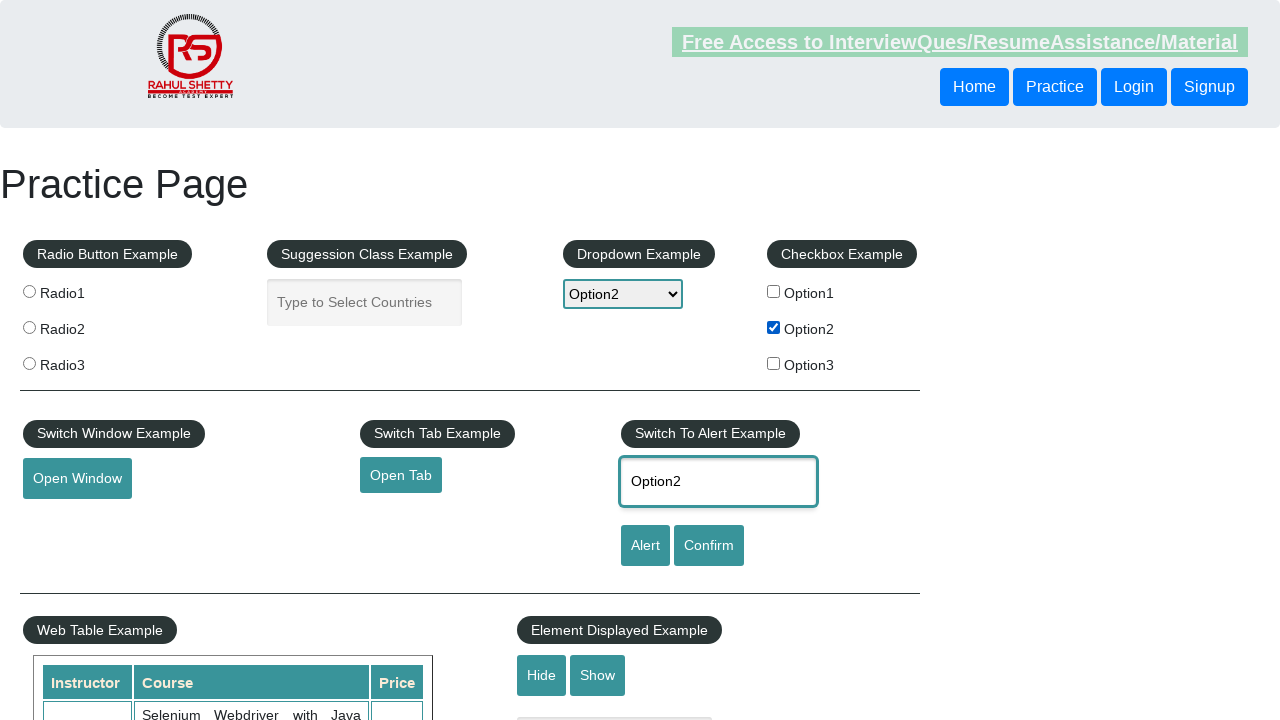

Clicked the alert button at (645, 546) on #alertbtn
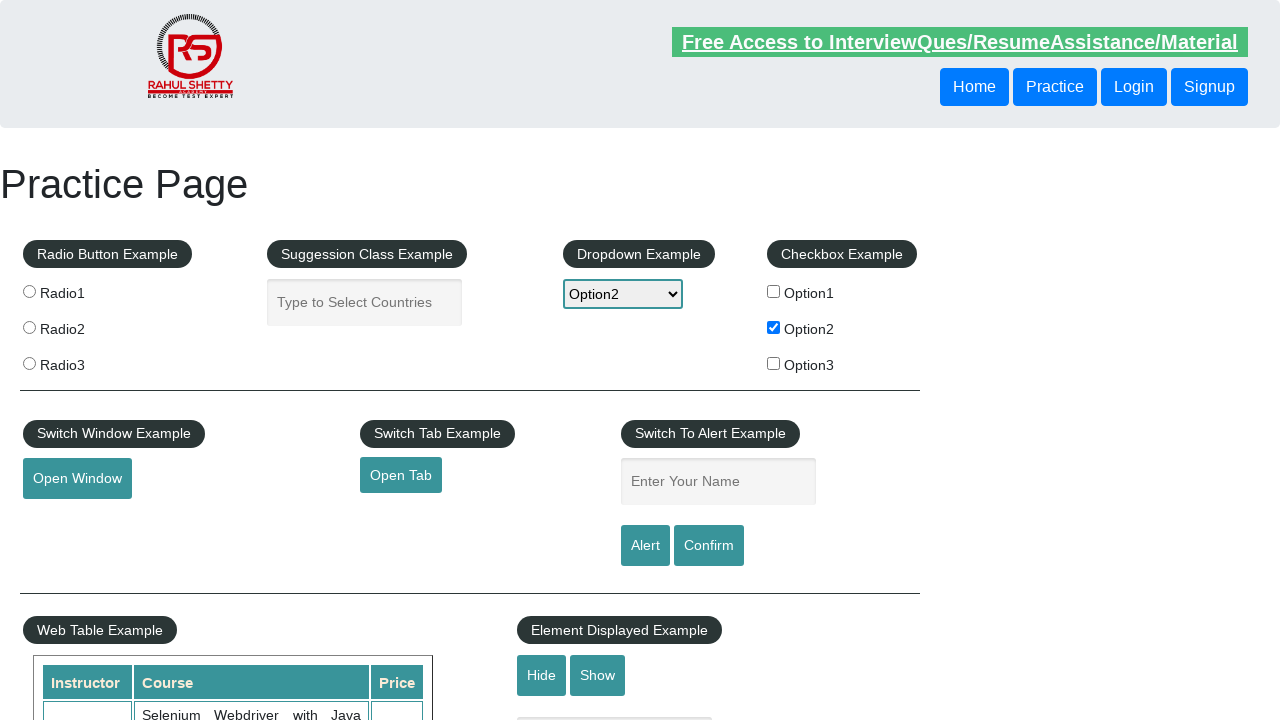

Set up dialog handler to accept alerts
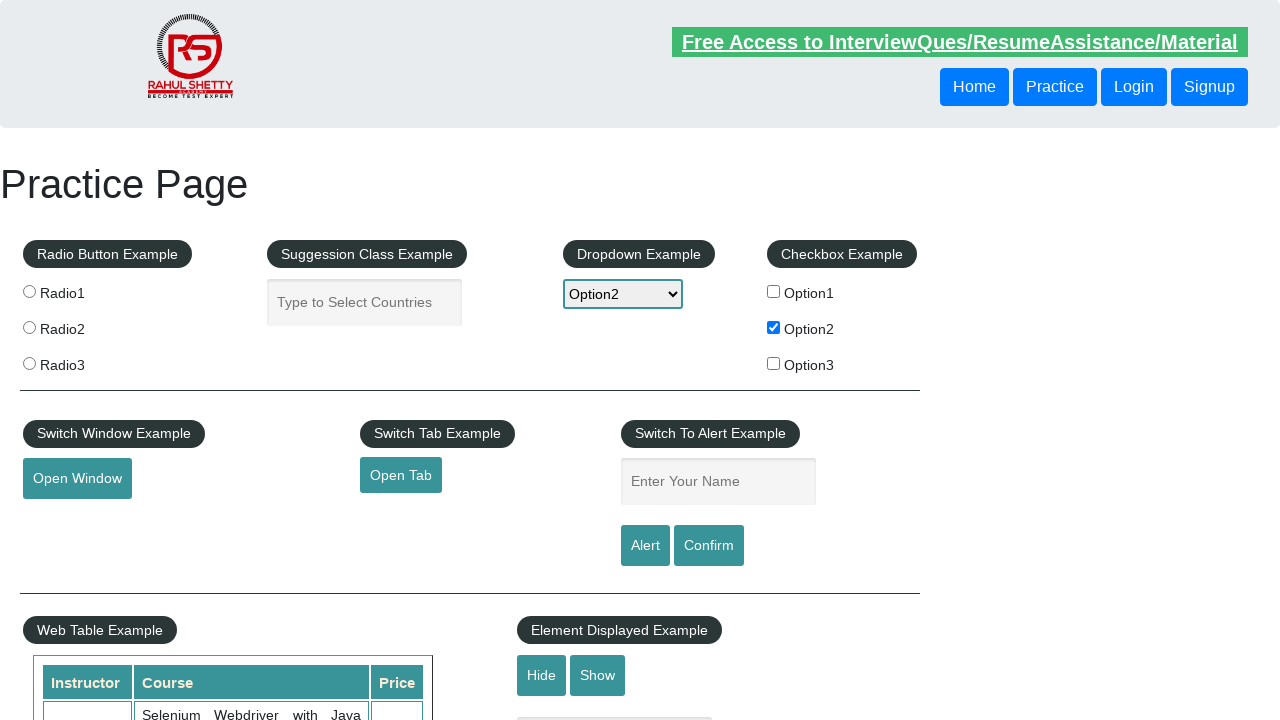

Waited for alert to be processed
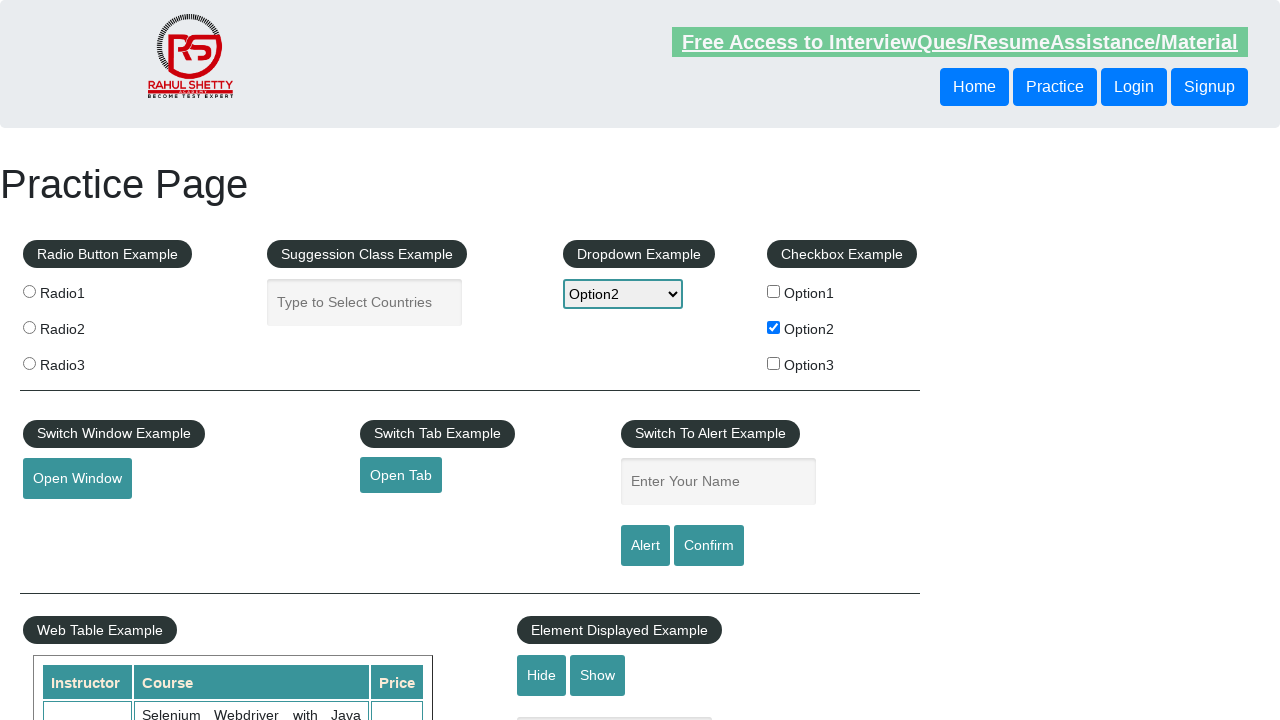

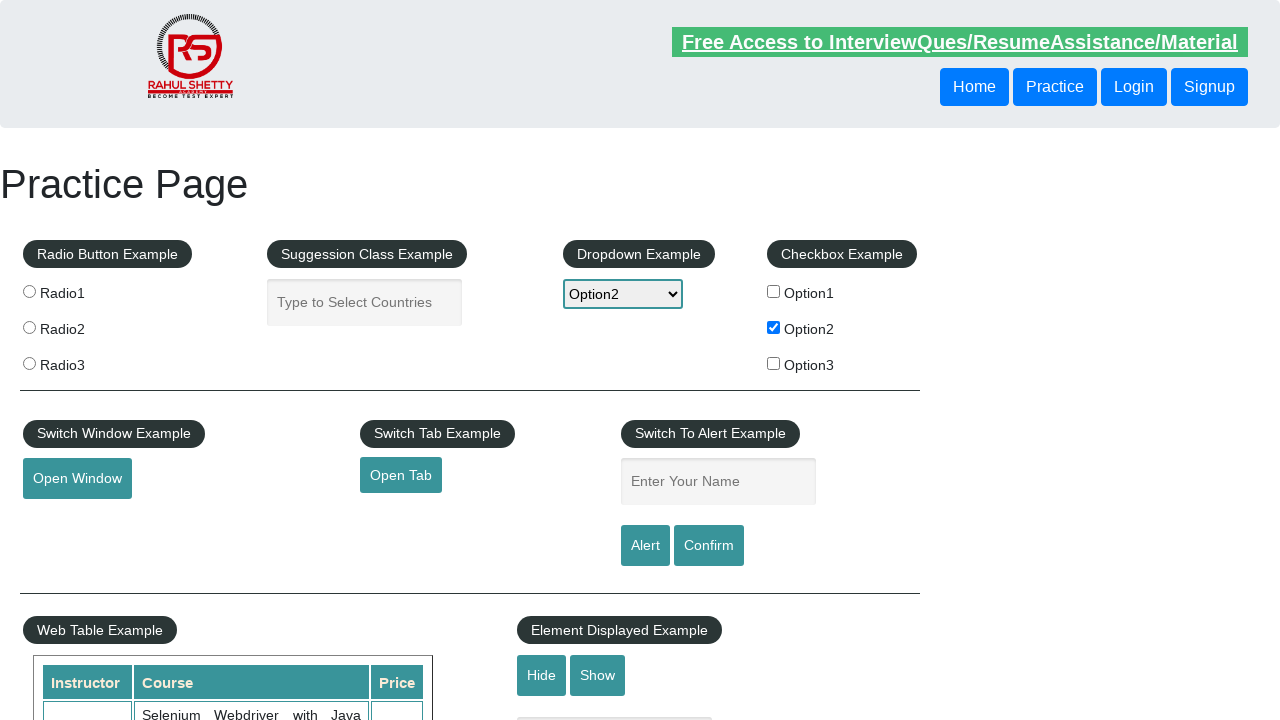